Tests that the todo counter displays the correct number of items

Starting URL: https://demo.playwright.dev/todomvc

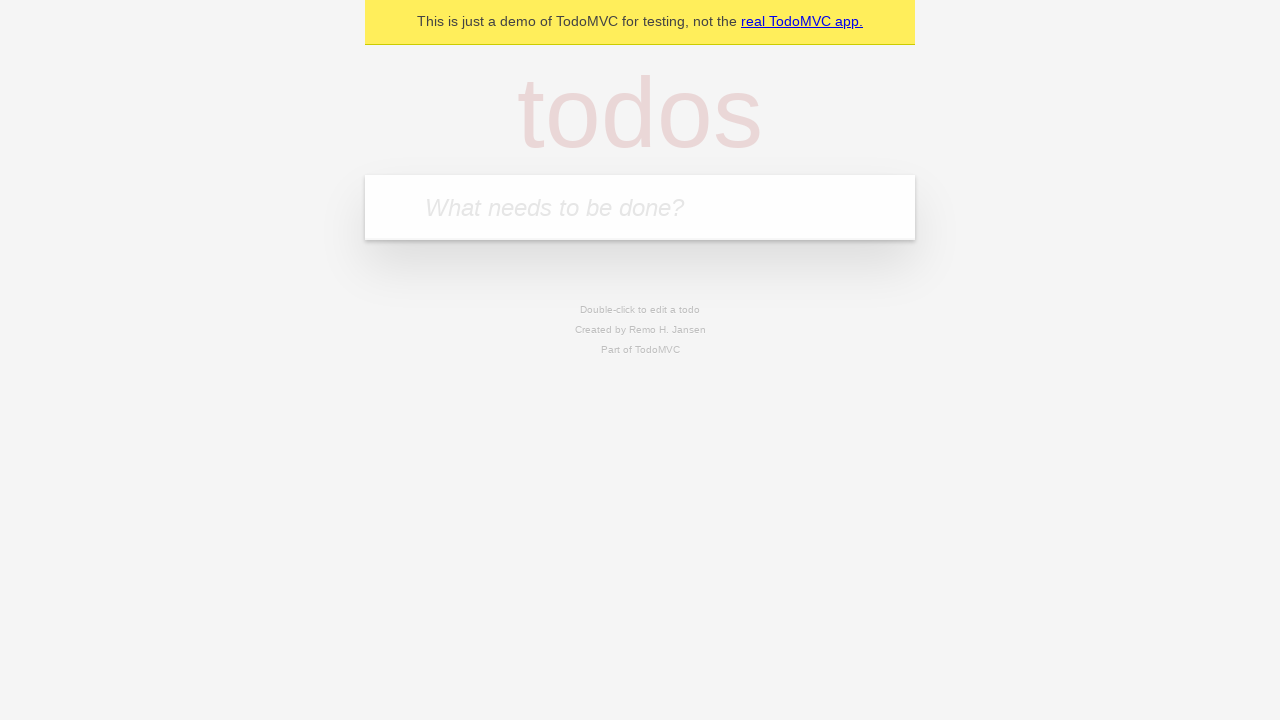

Located the 'What needs to be done?' input field
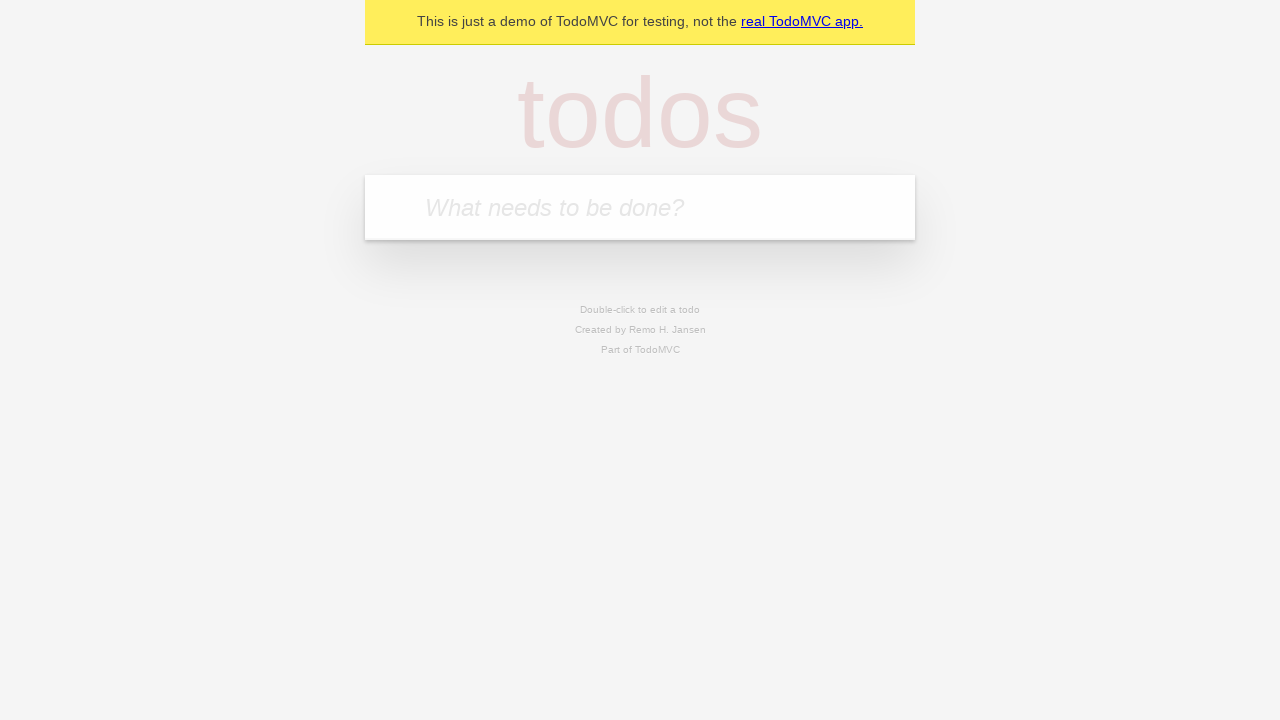

Filled todo input with 'buy some cheese' on internal:attr=[placeholder="What needs to be done?"i]
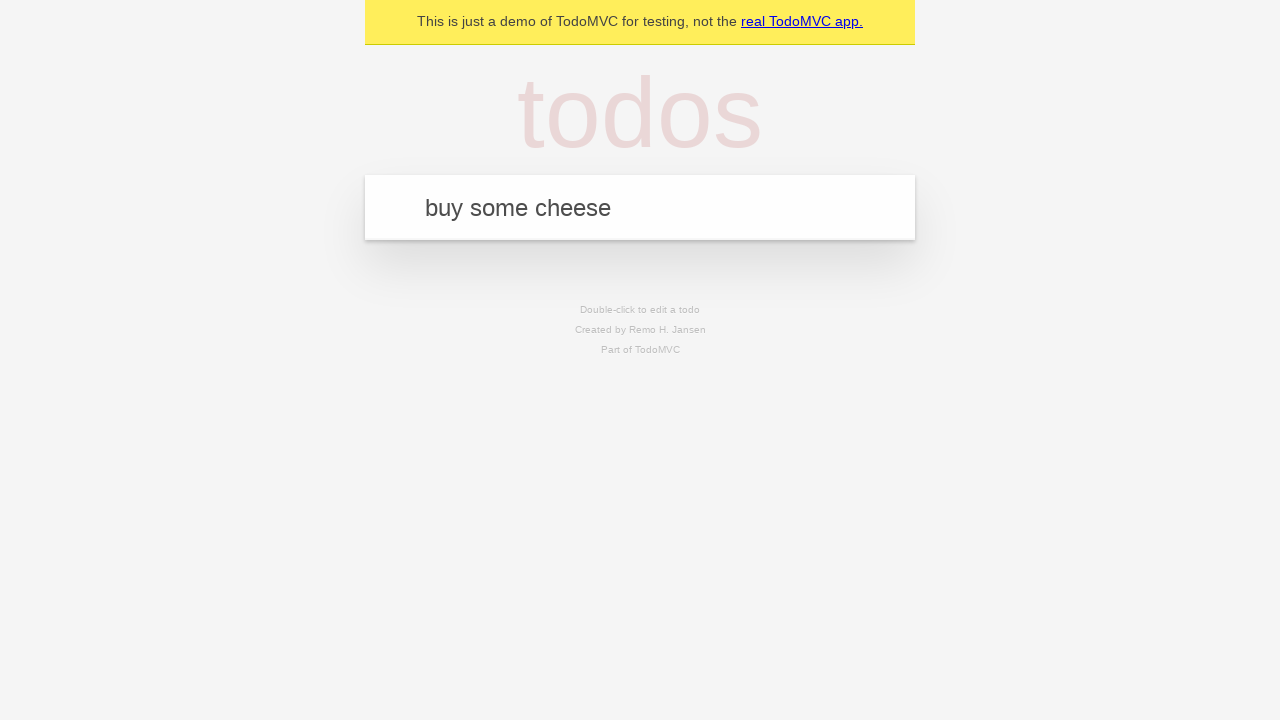

Pressed Enter to add 'buy some cheese' to todo list on internal:attr=[placeholder="What needs to be done?"i]
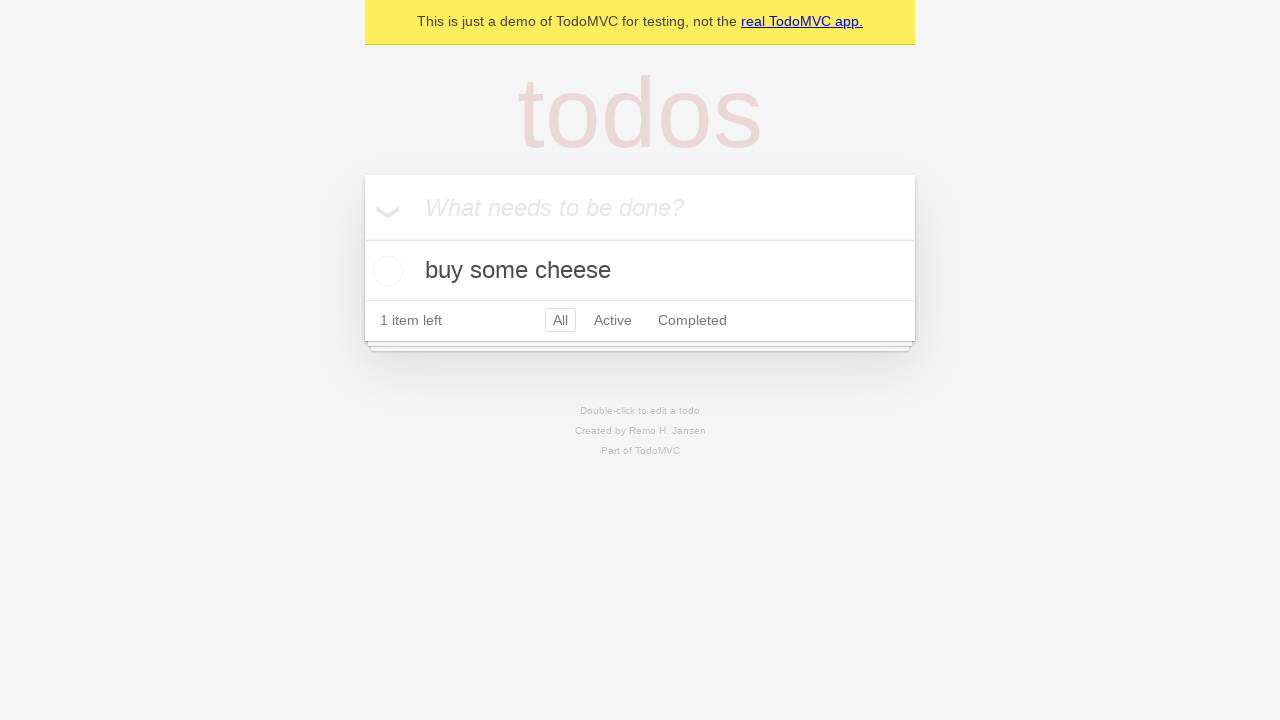

Todo counter element appeared after adding first item
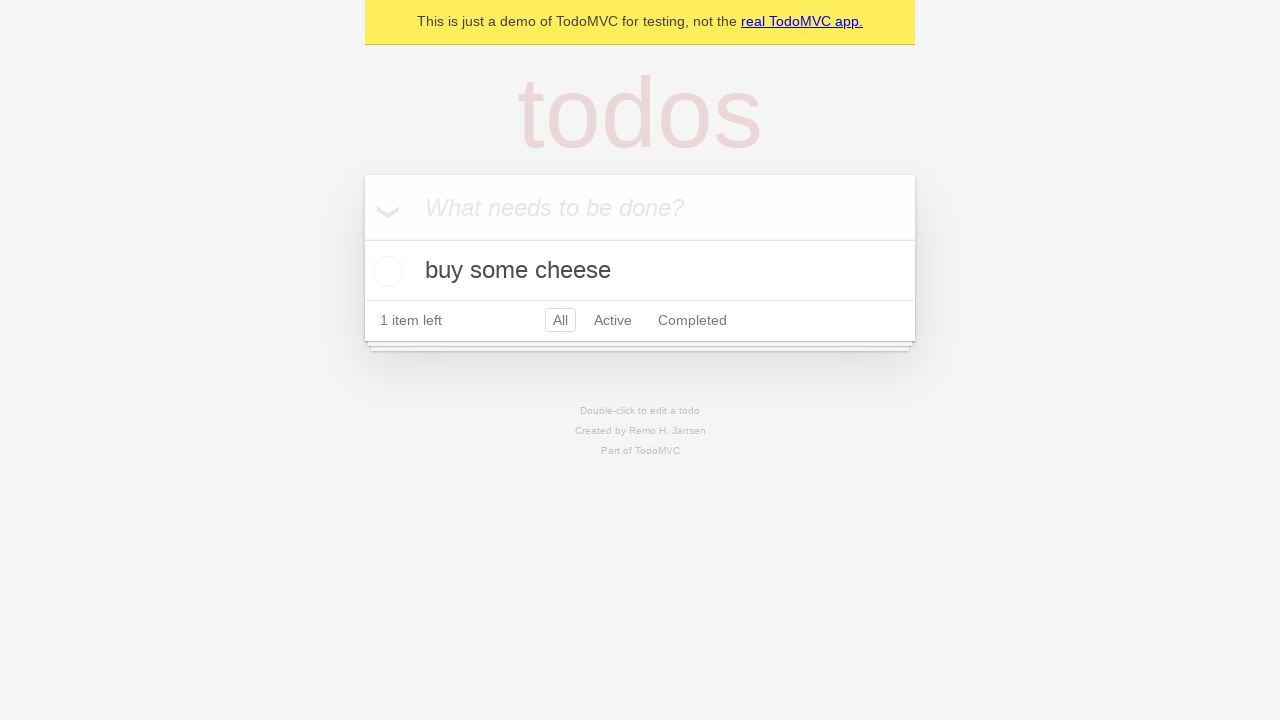

Filled todo input with 'feed the cat' on internal:attr=[placeholder="What needs to be done?"i]
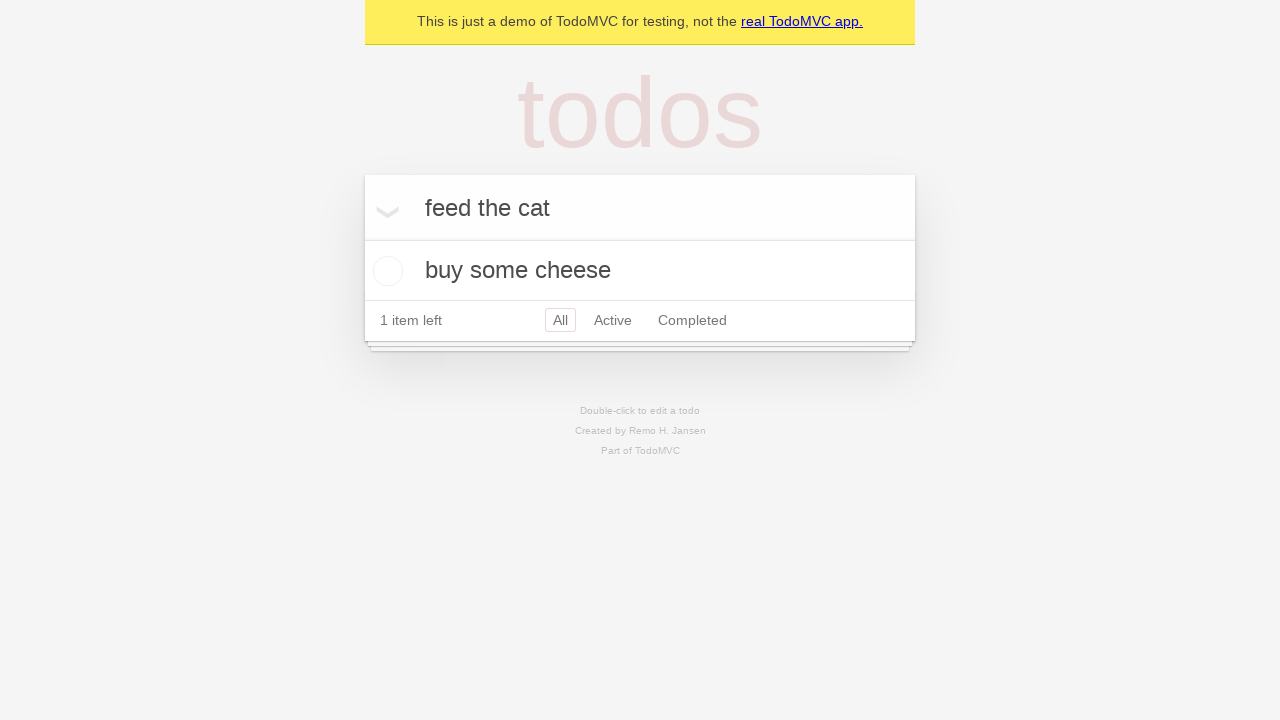

Pressed Enter to add 'feed the cat' to todo list on internal:attr=[placeholder="What needs to be done?"i]
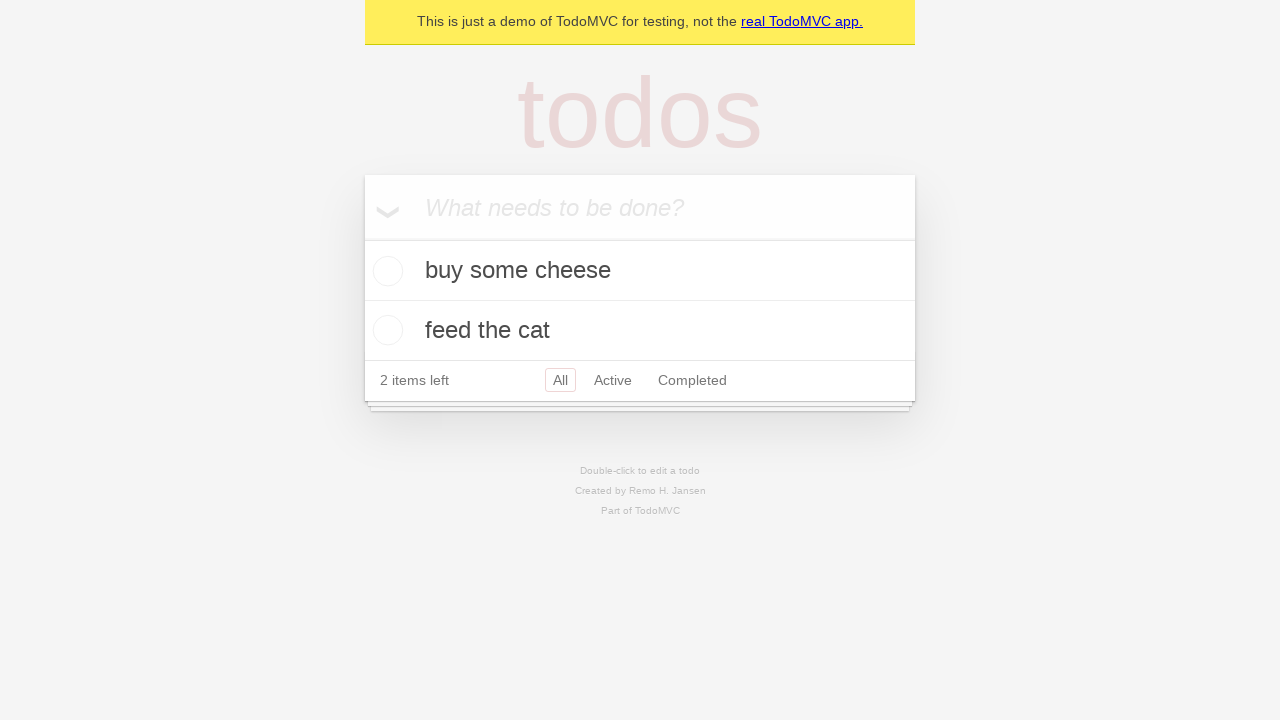

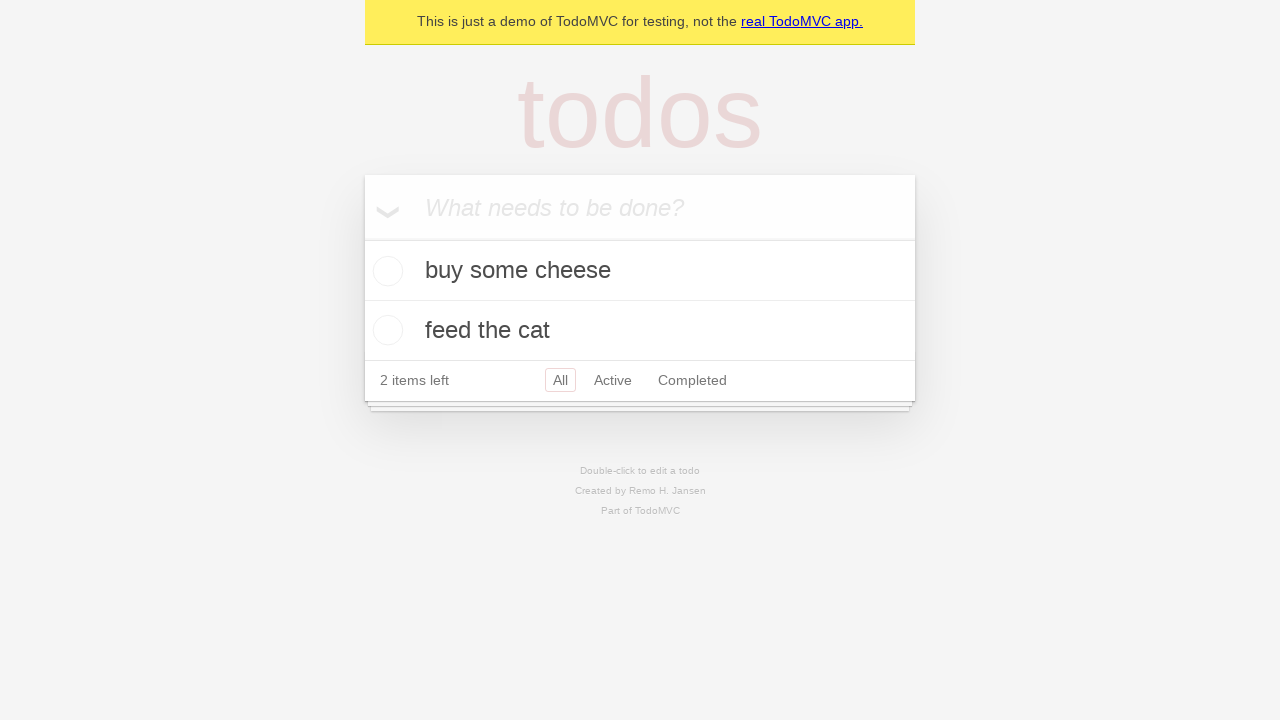